Tests clicking the advanced steer button and verifying it opens a new page with steer URL

Starting URL: https://neuronpedia.org/gemma-scope#learn

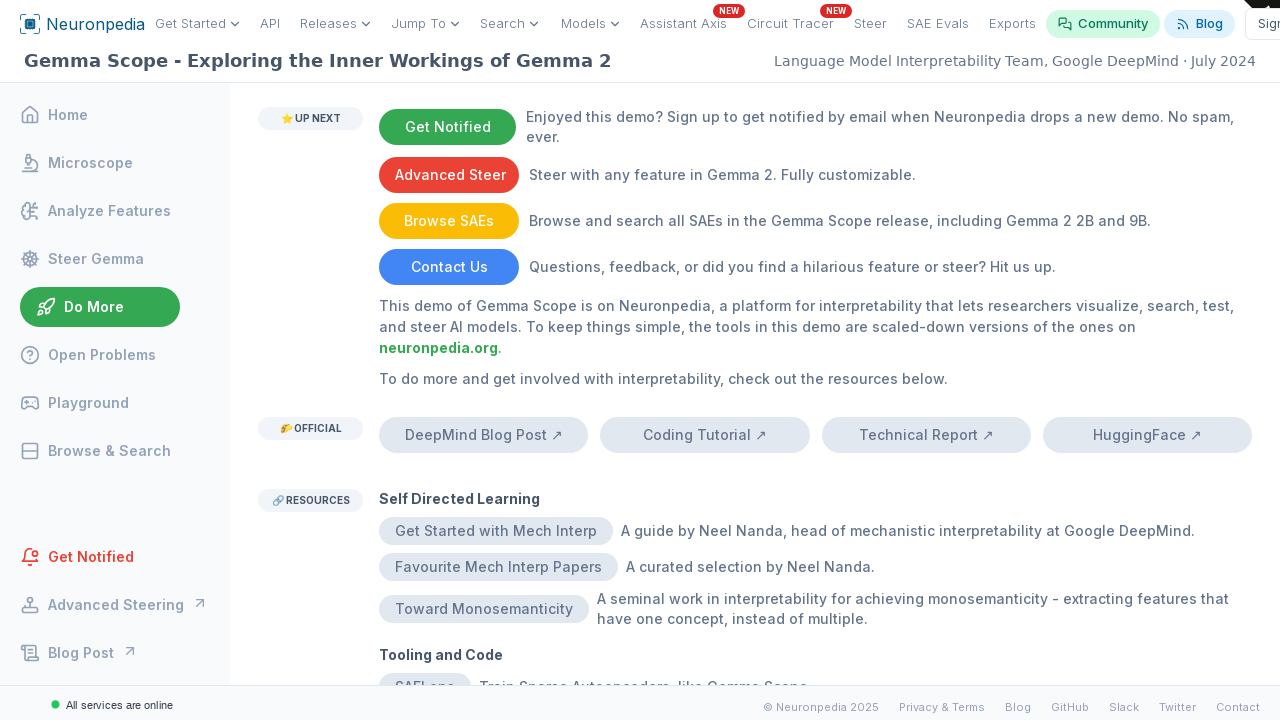

Clicked advanced steer button to open popup at (449, 175) on a[target="_blank"][href*="https://www.neuronpedia.org/steer"]
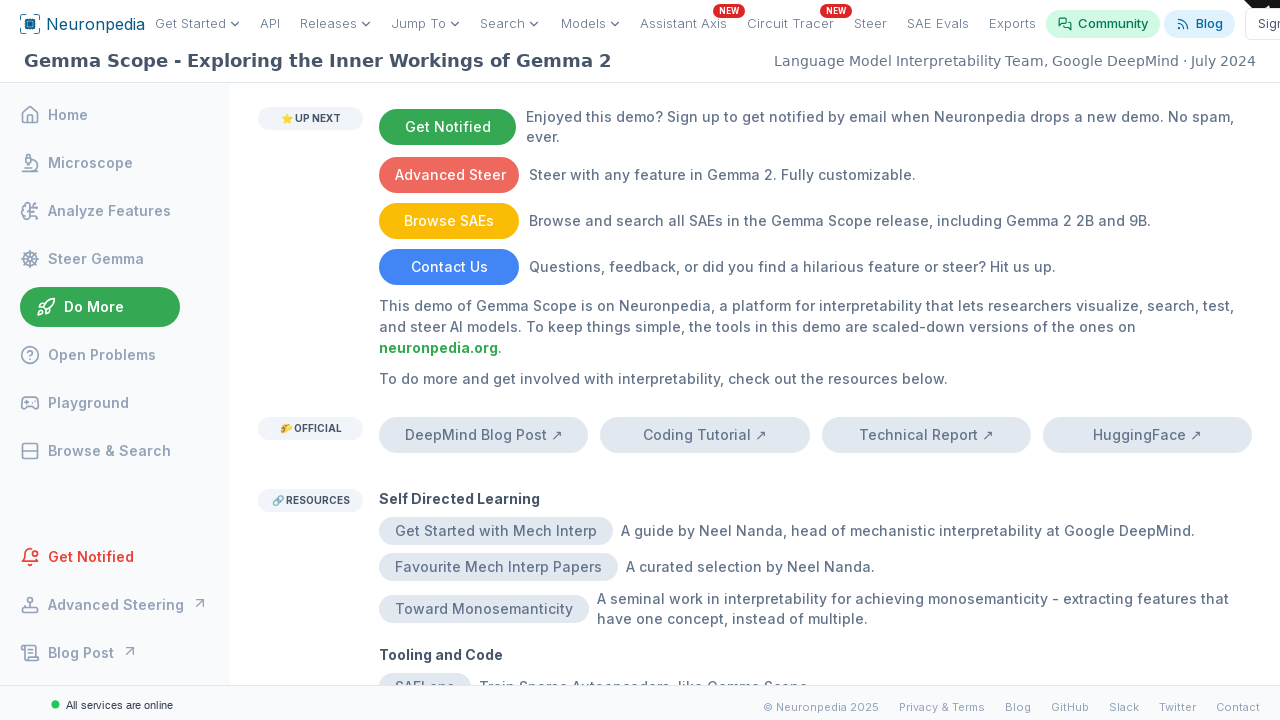

Popup page object obtained
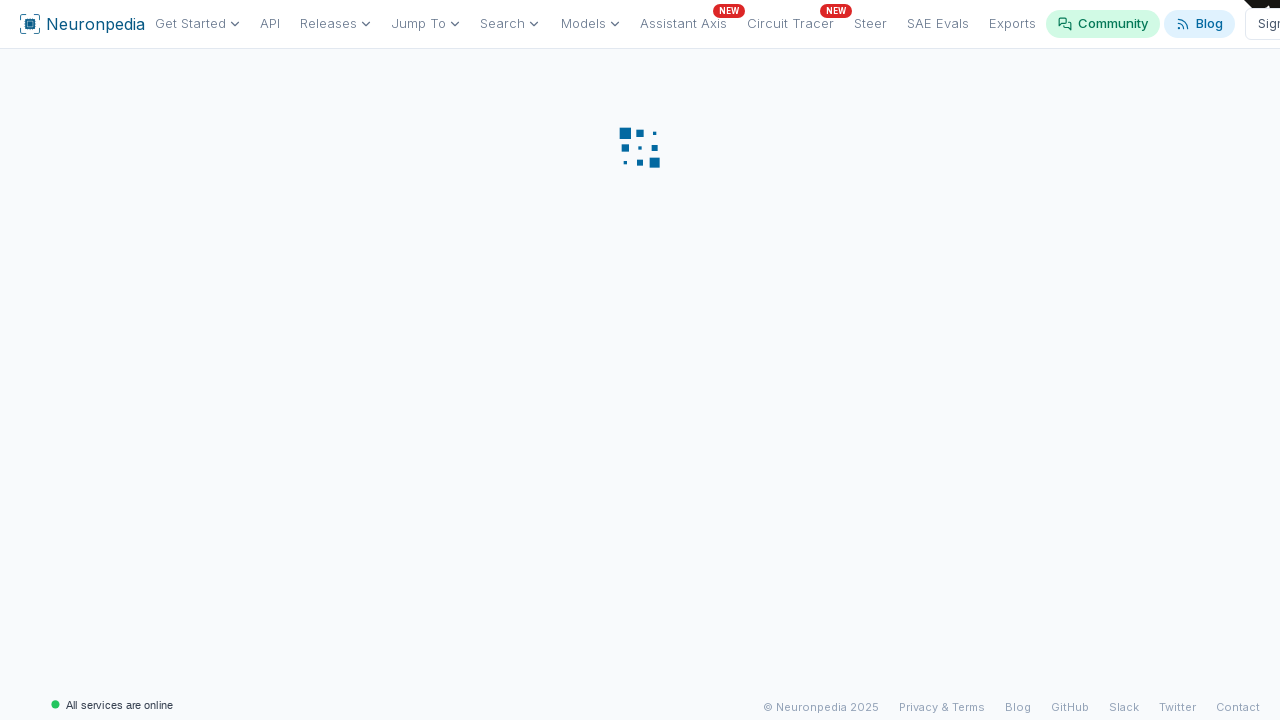

New steer page loaded completely
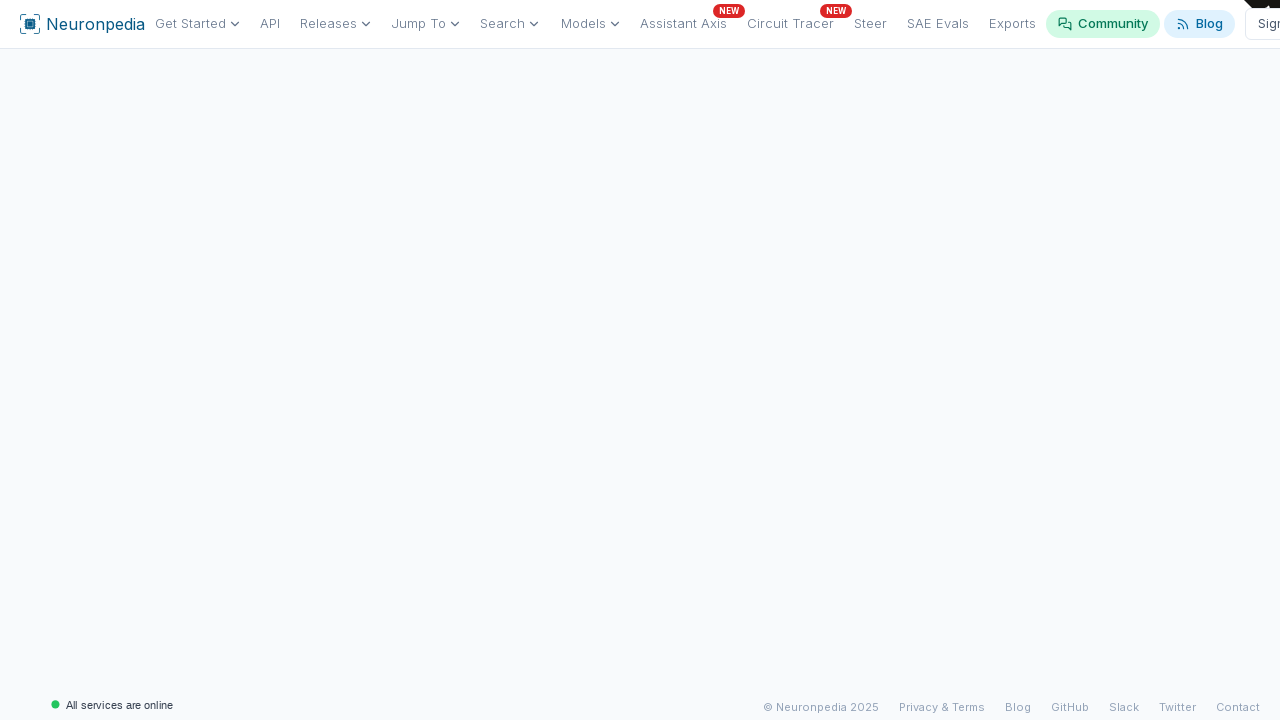

Verified that new page URL contains '/steer'
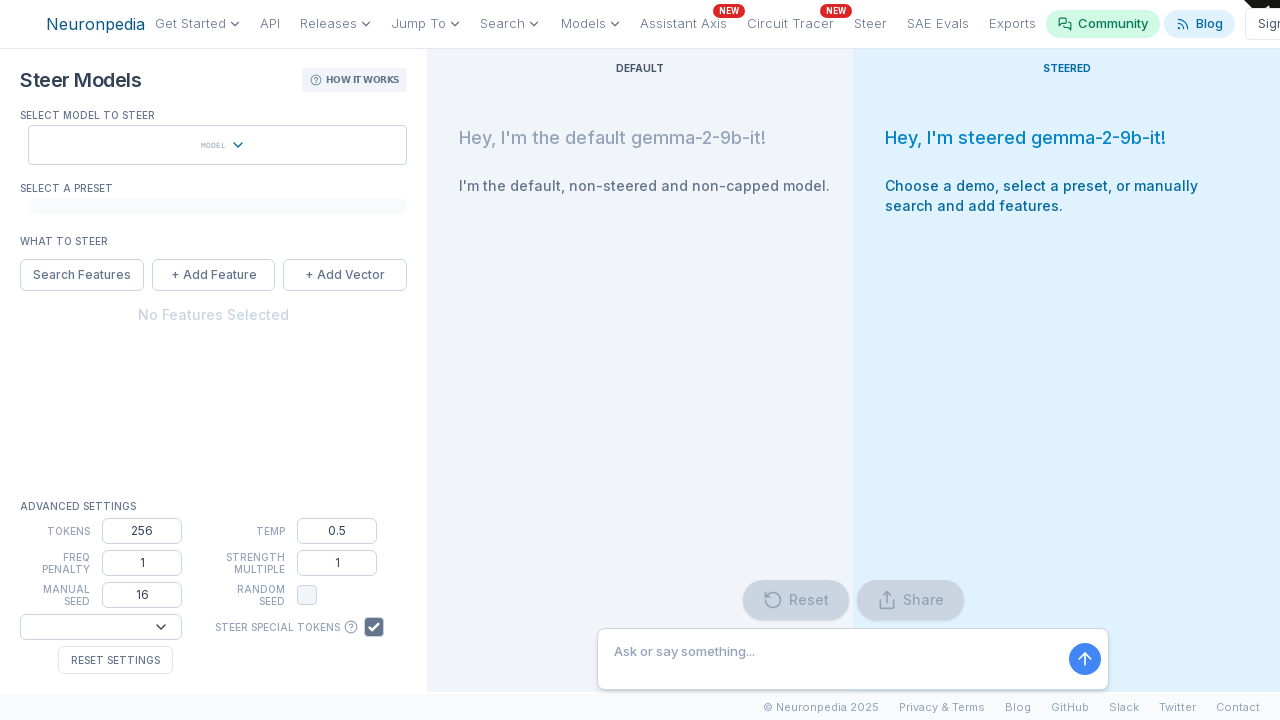

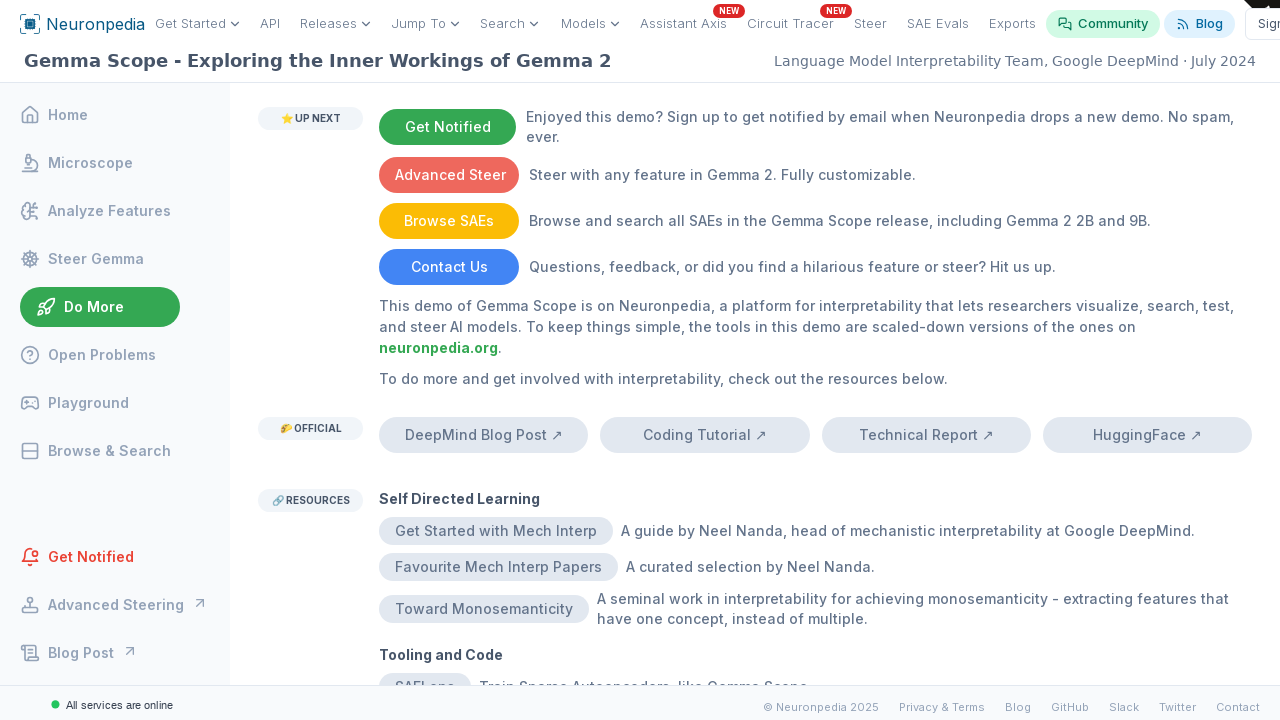